Navigates to the Salesforce Reports guide by clicking the link and then navigates back

Starting URL: https://cubesimple.com/resources/all-resources/

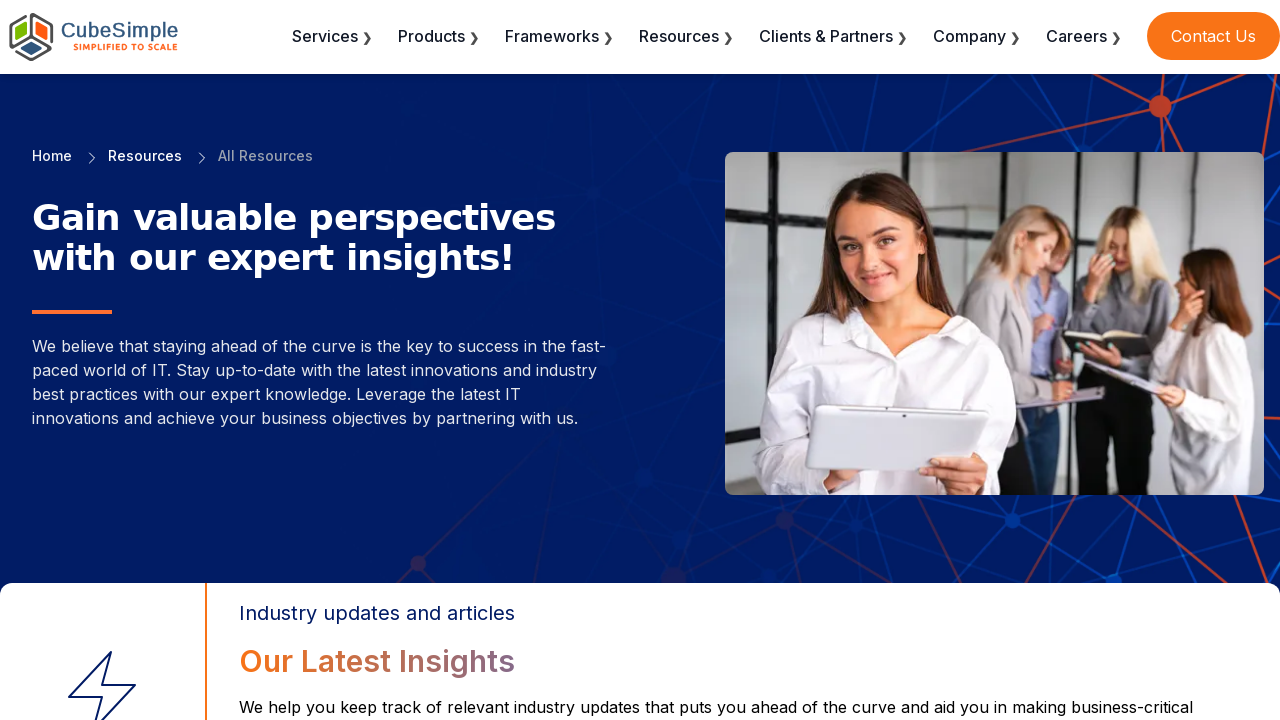

Clicked on Salesforce Reports guide link at (756, 360) on xpath=//a[contains(@href,'/resources/blogs/salesforce-reports/')]
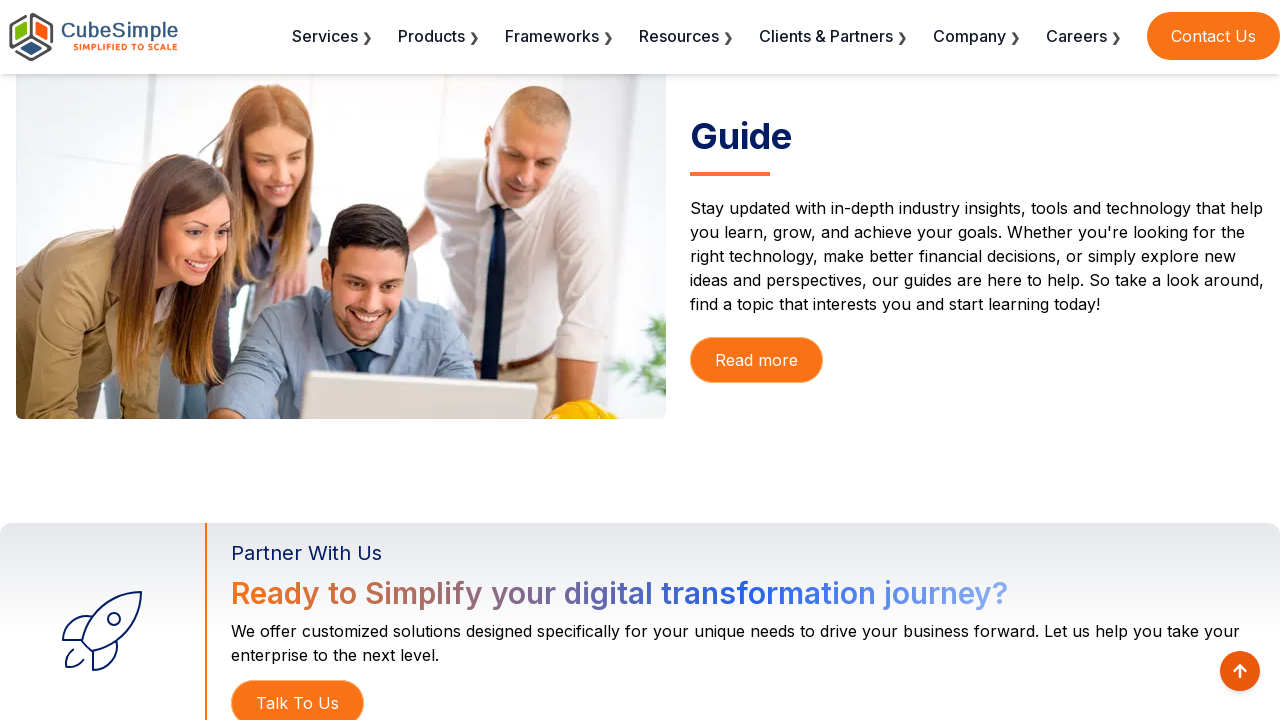

Verified navigation to Salesforce Reports guide page
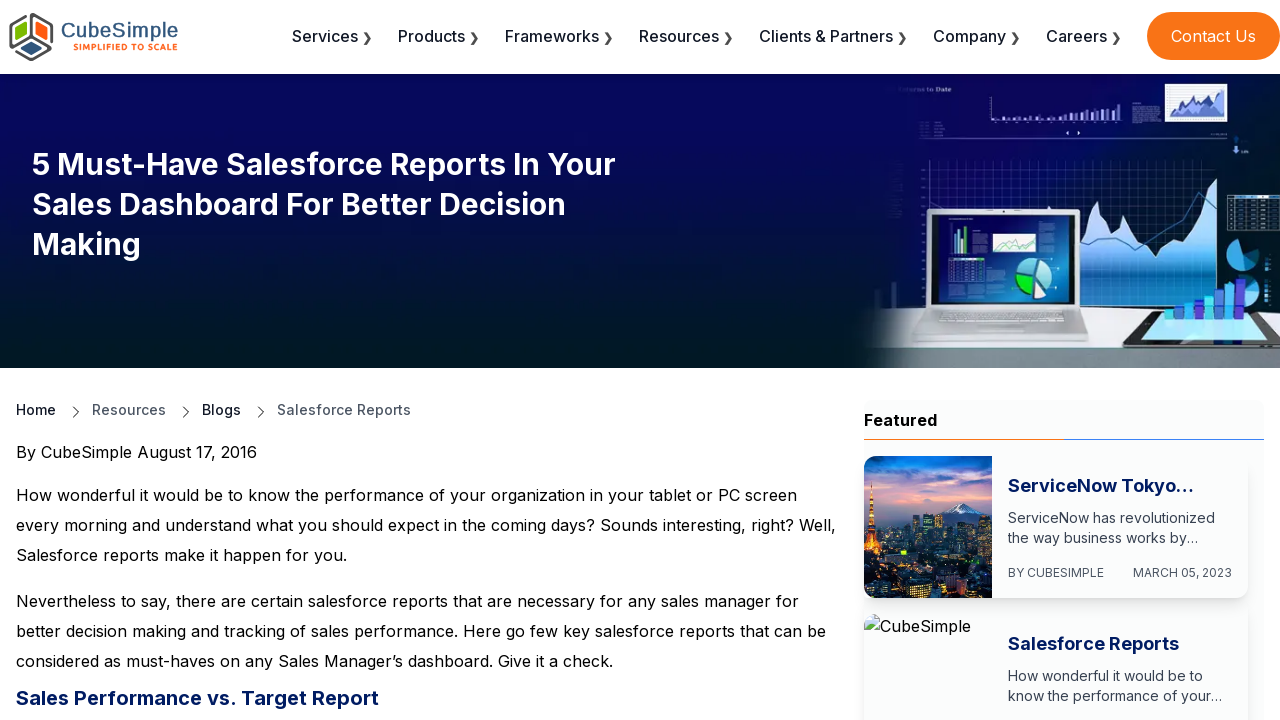

Navigated back to all resources page
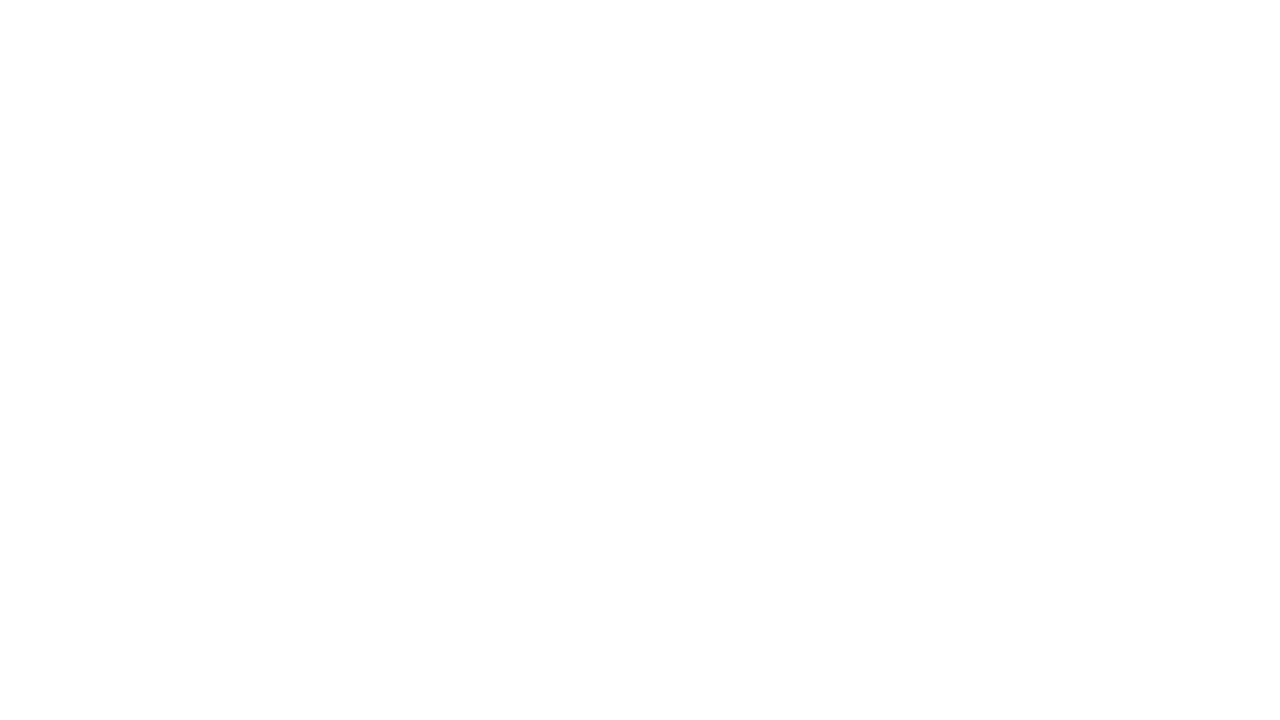

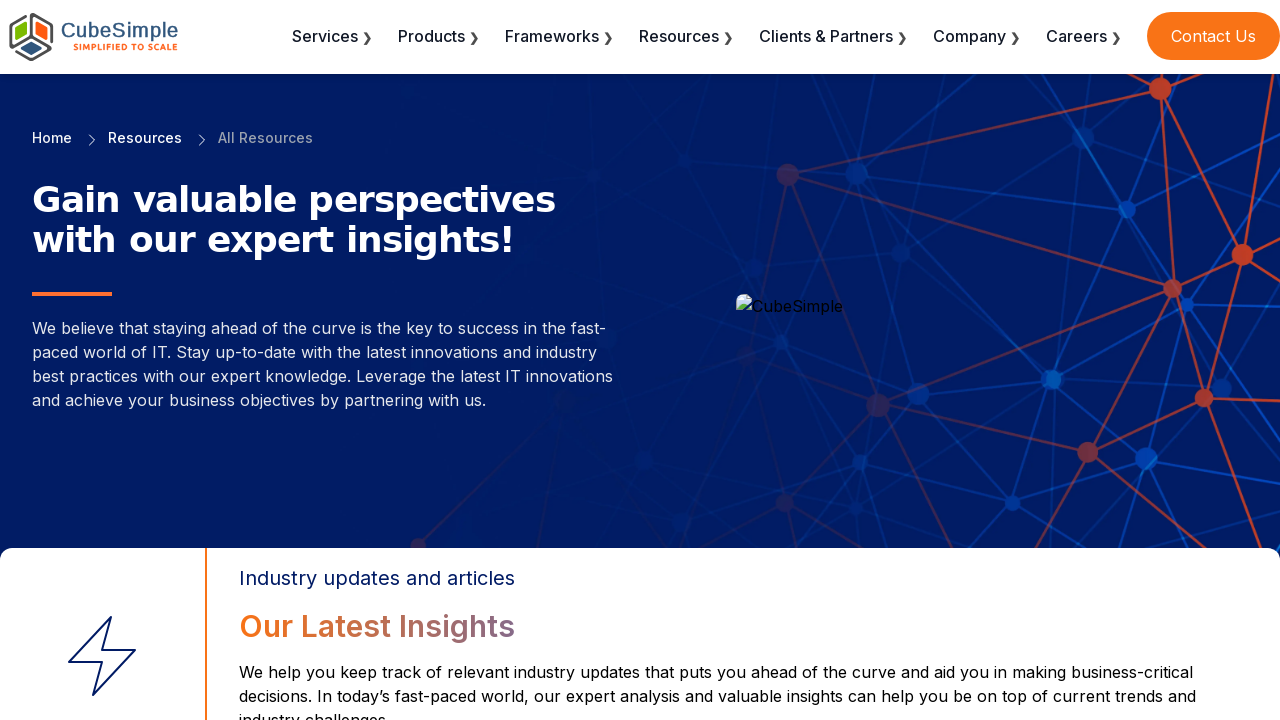